Clicks on Links menu, then clicks the Created API link and verifies the API returns status code 201

Starting URL: https://demoqa.com/elements

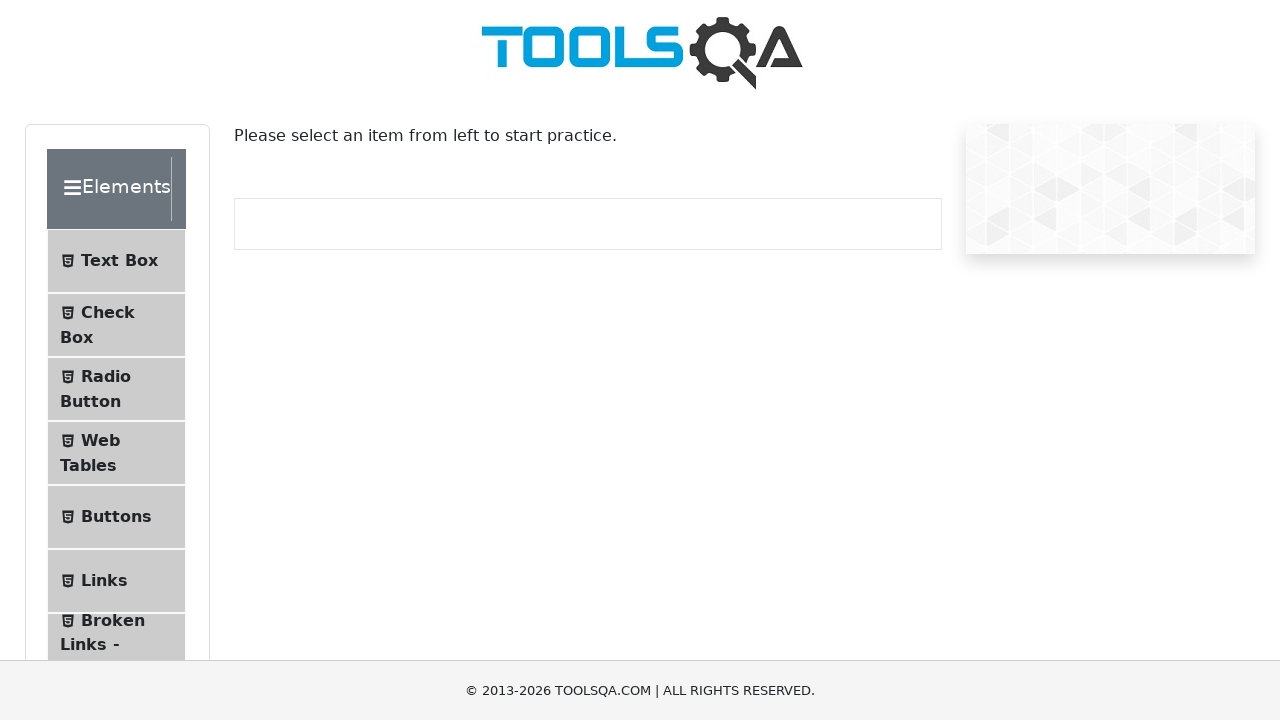

Clicked on Links menu item at (104, 581) on text=Links
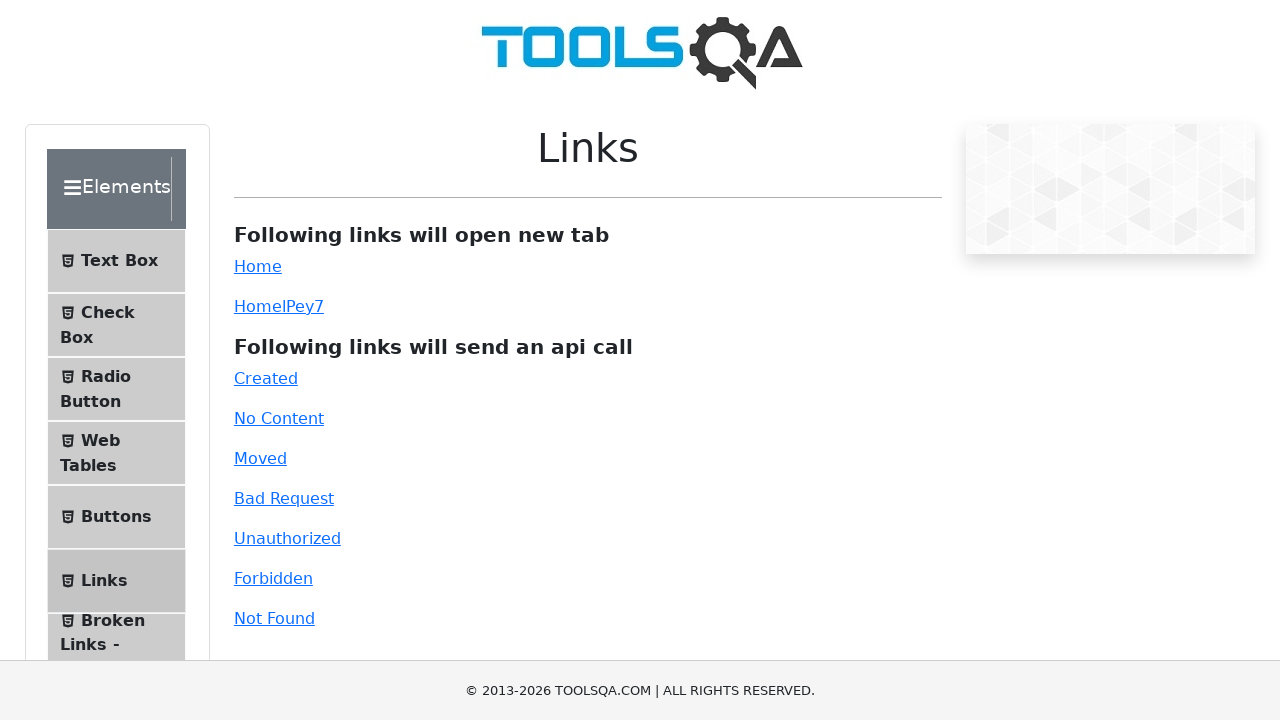

Clicked on Created API link at (266, 378) on #created
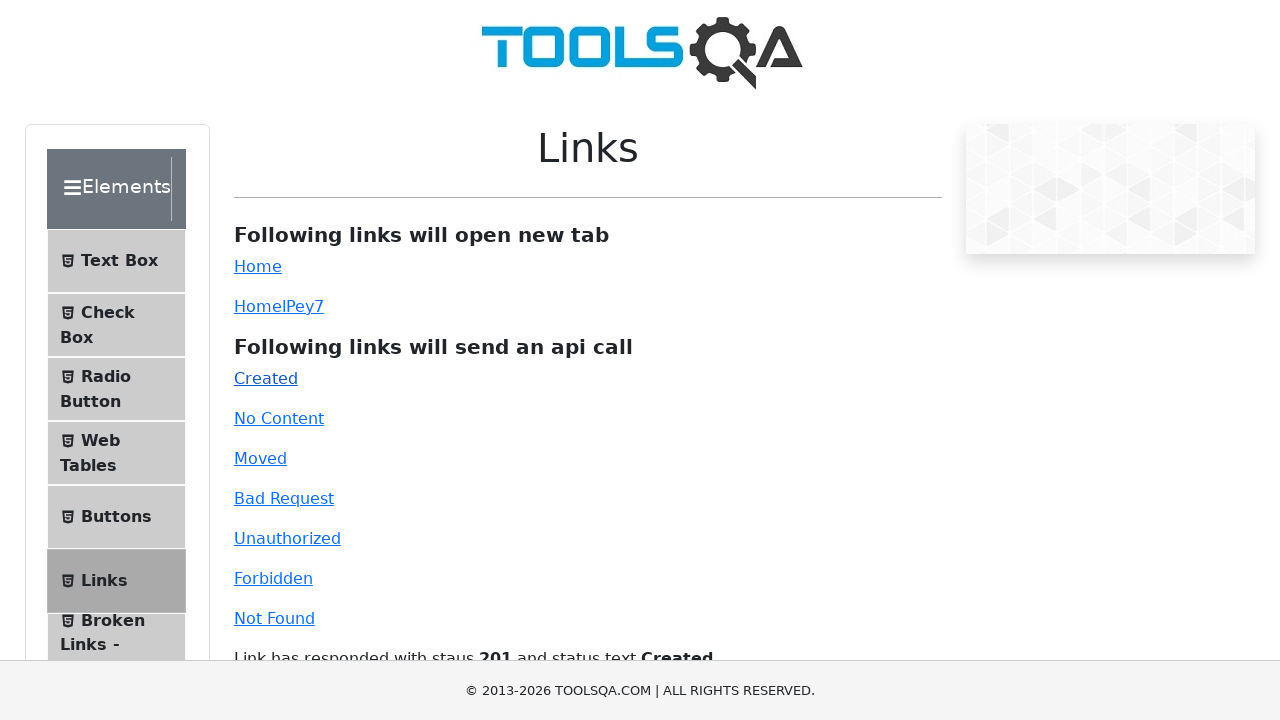

Verified API response status code is 201
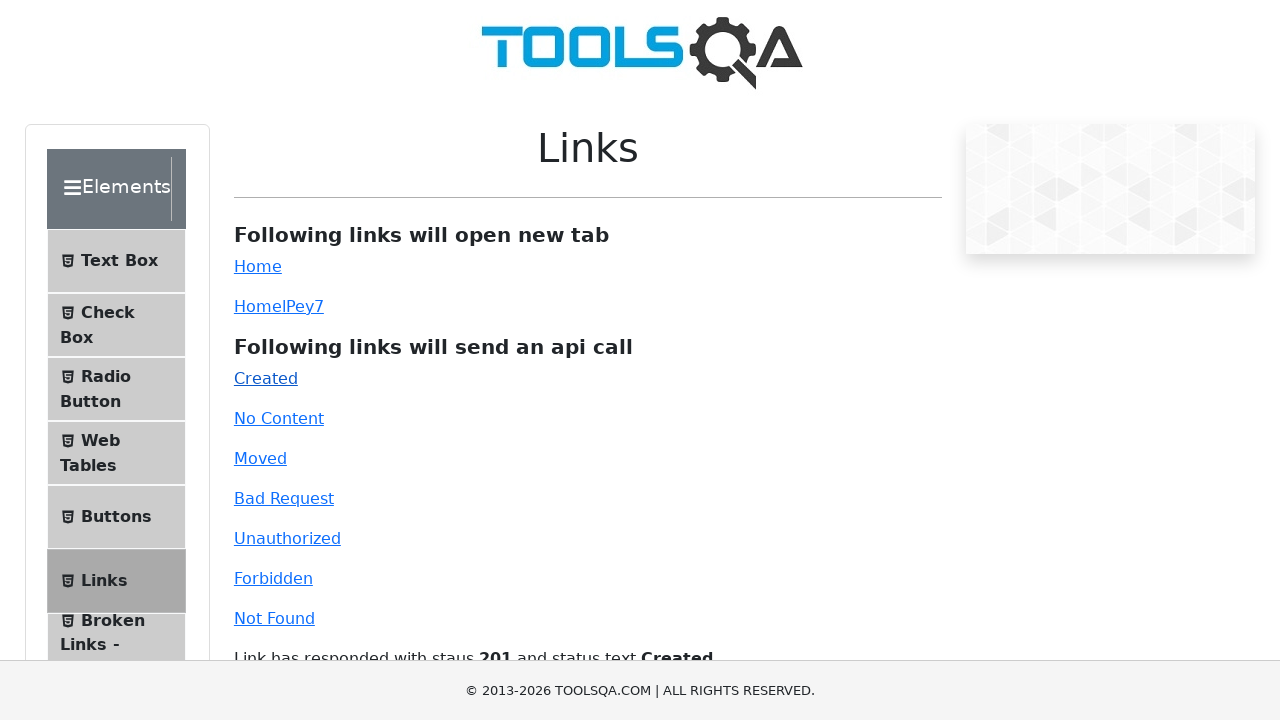

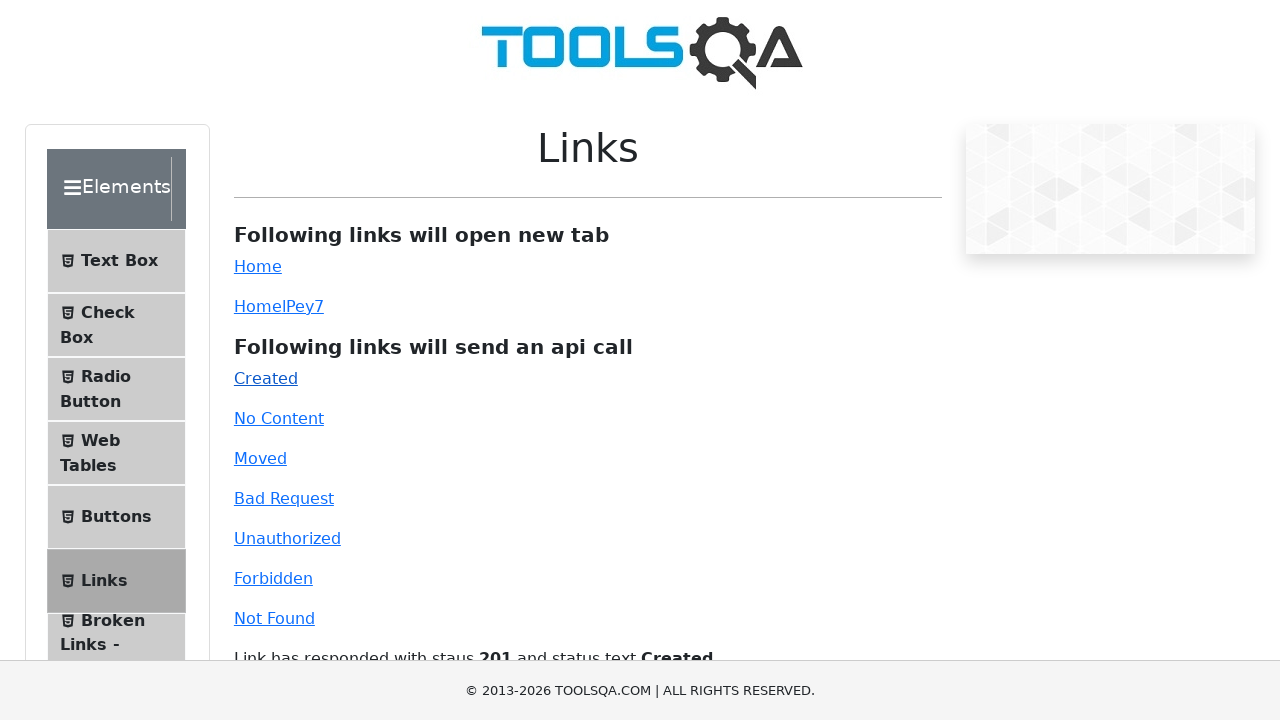